Navigates to the Phones category and verifies that phone products are displayed

Starting URL: https://demoblaze.com/

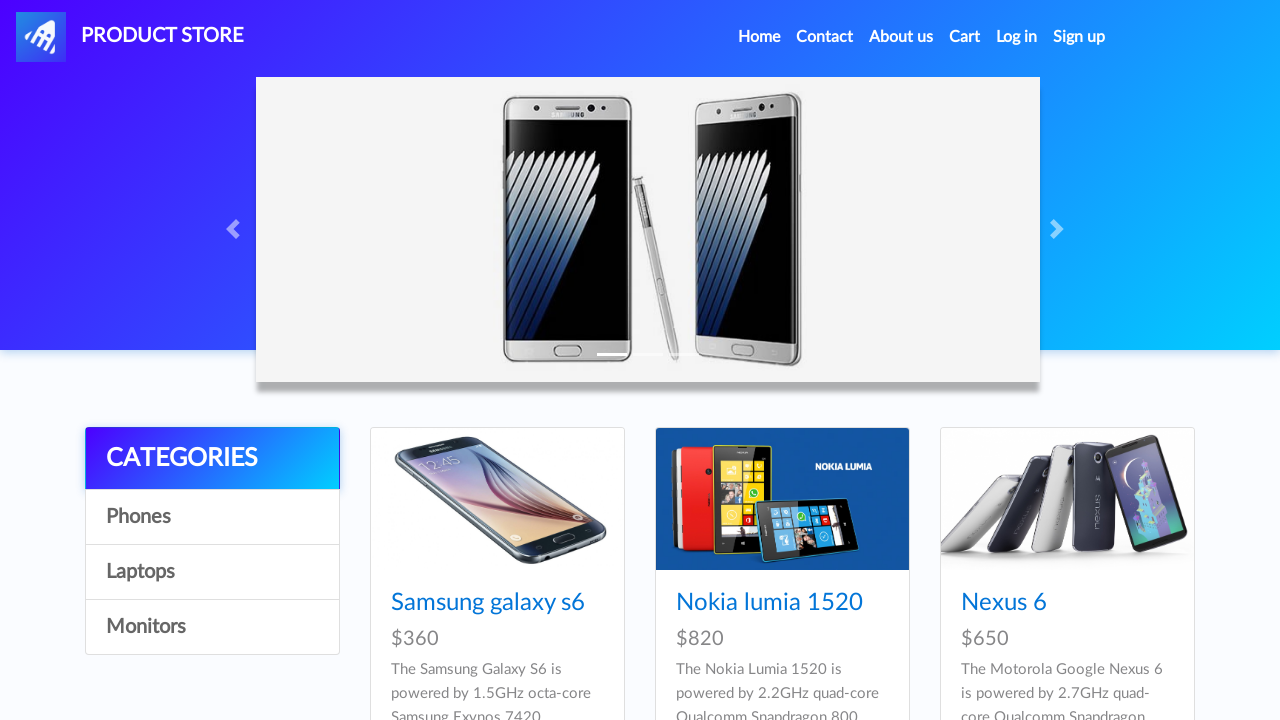

Clicked on Phones category link at (212, 517) on text=Phones
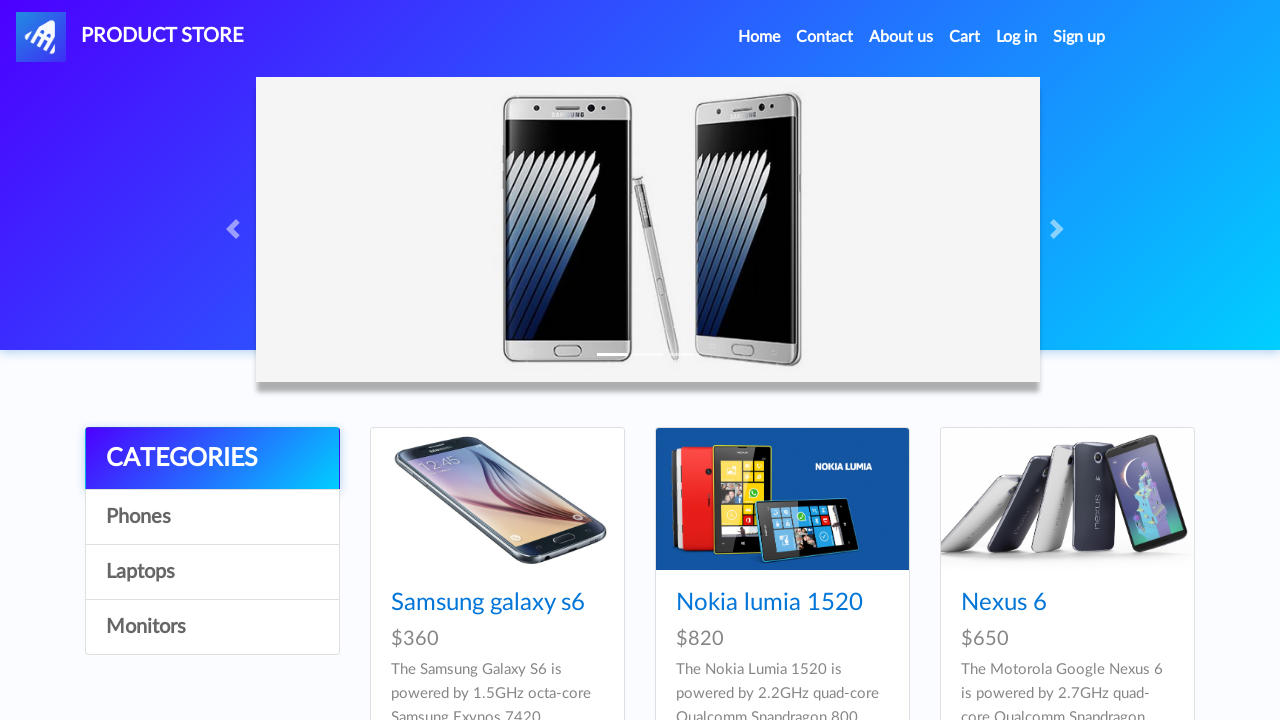

Phone products loaded and Samsung galaxy s6 is visible
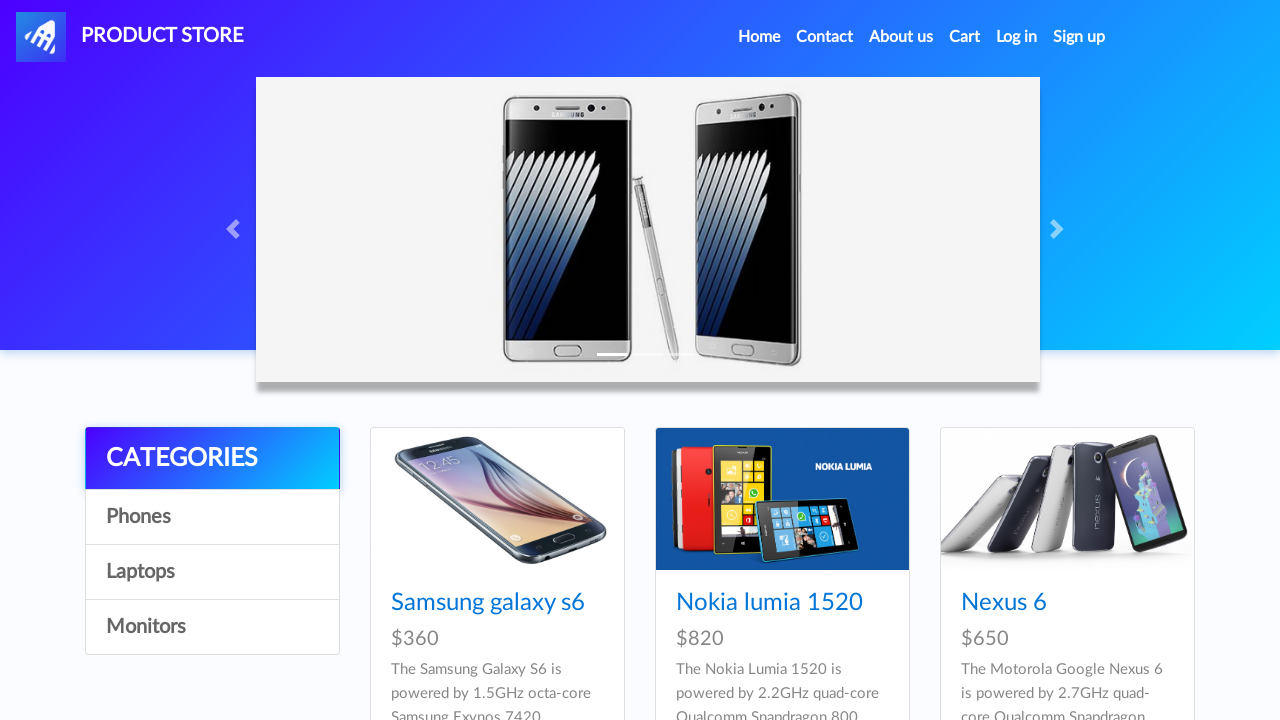

Article section is displayed
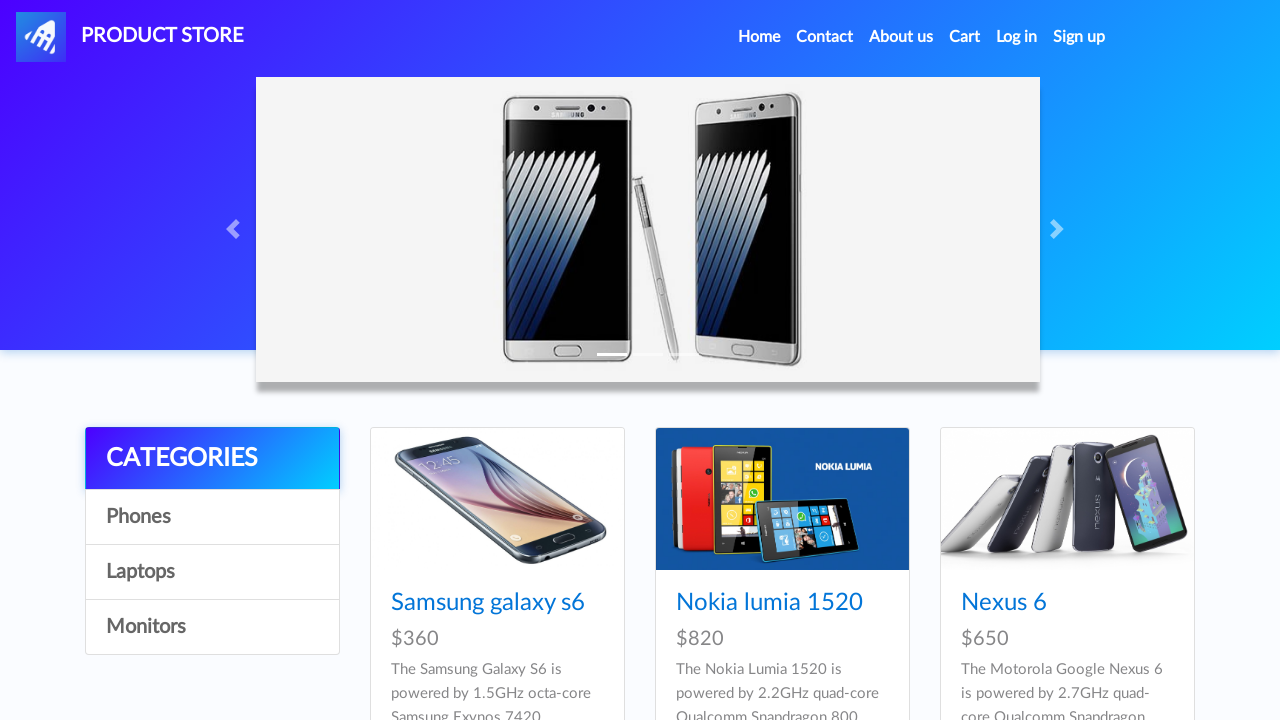

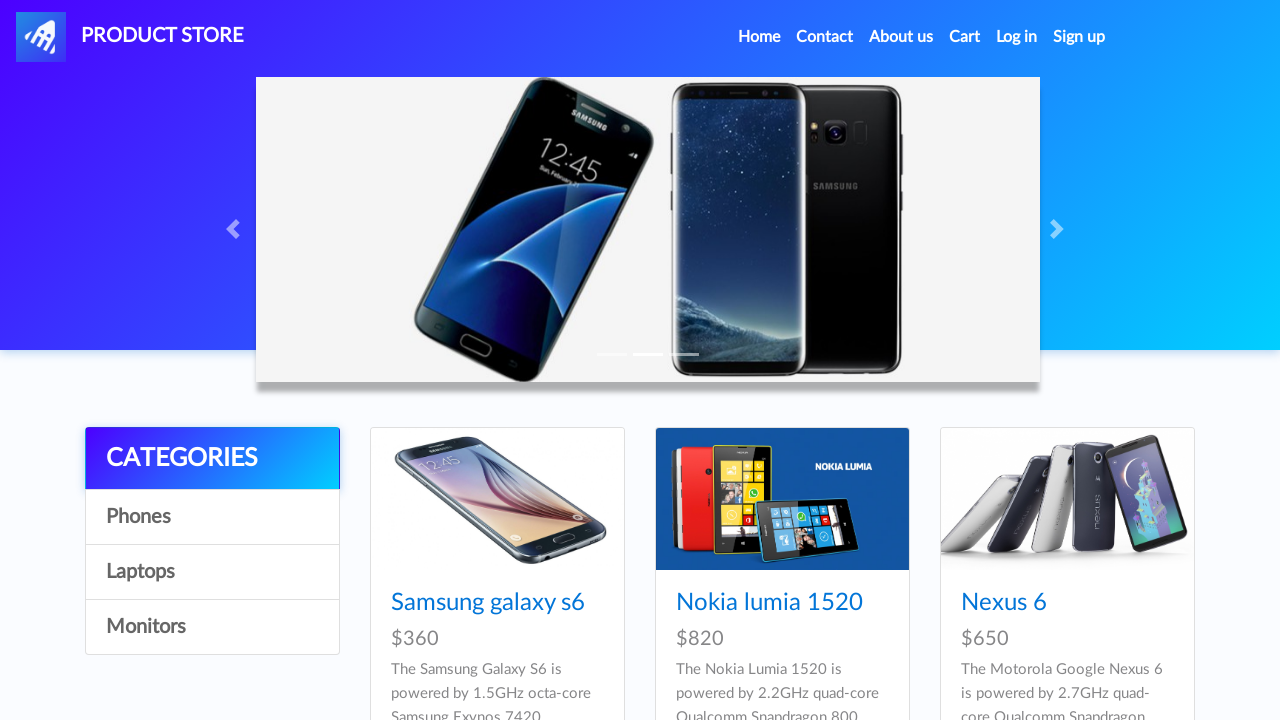